Tests browser navigation and history traversal by navigating to rust-lang.org, then crates.io, then using browser back/forward buttons to traverse the history.

Starting URL: https://www.rust-lang.org/

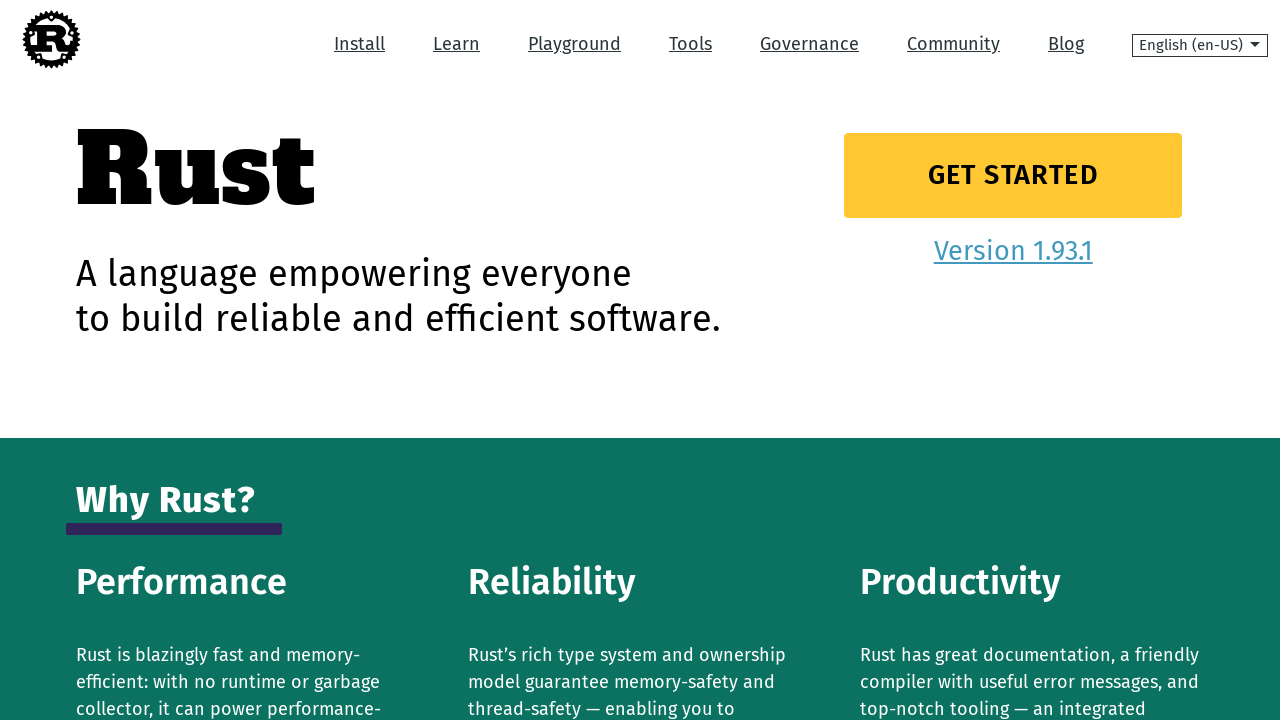

Navigated to https://crates.io/
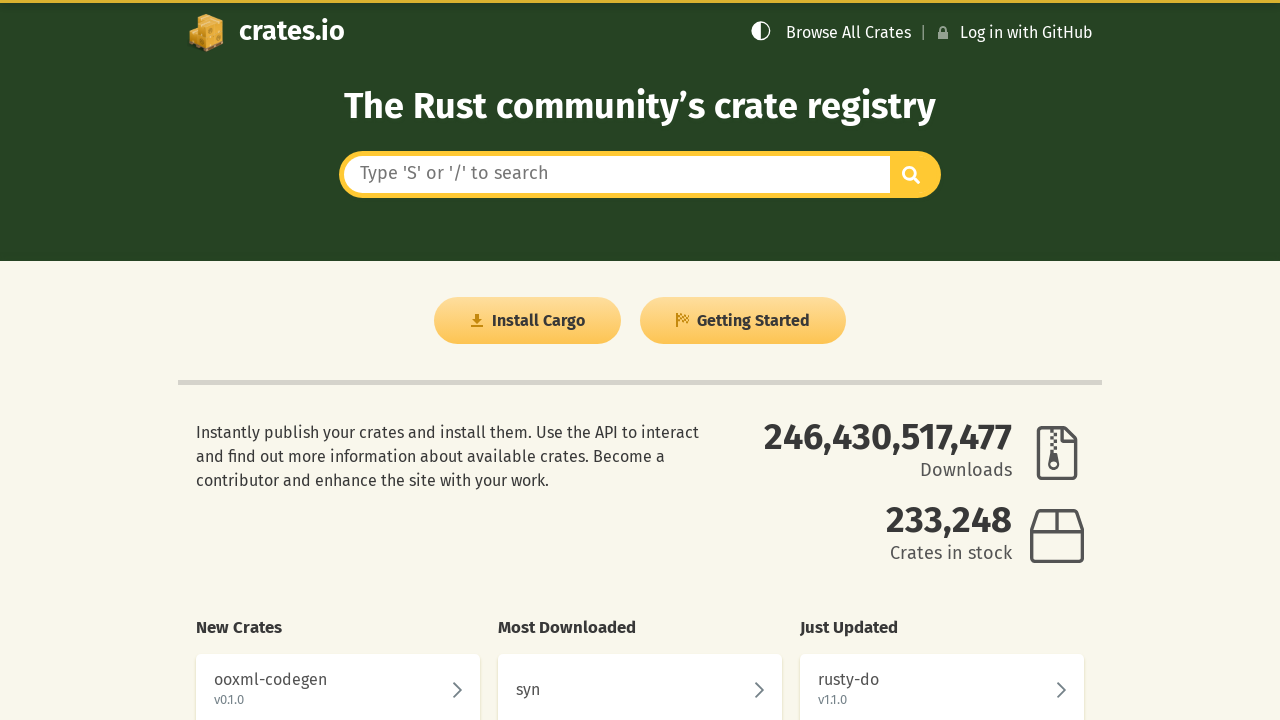

Crates.io page loaded
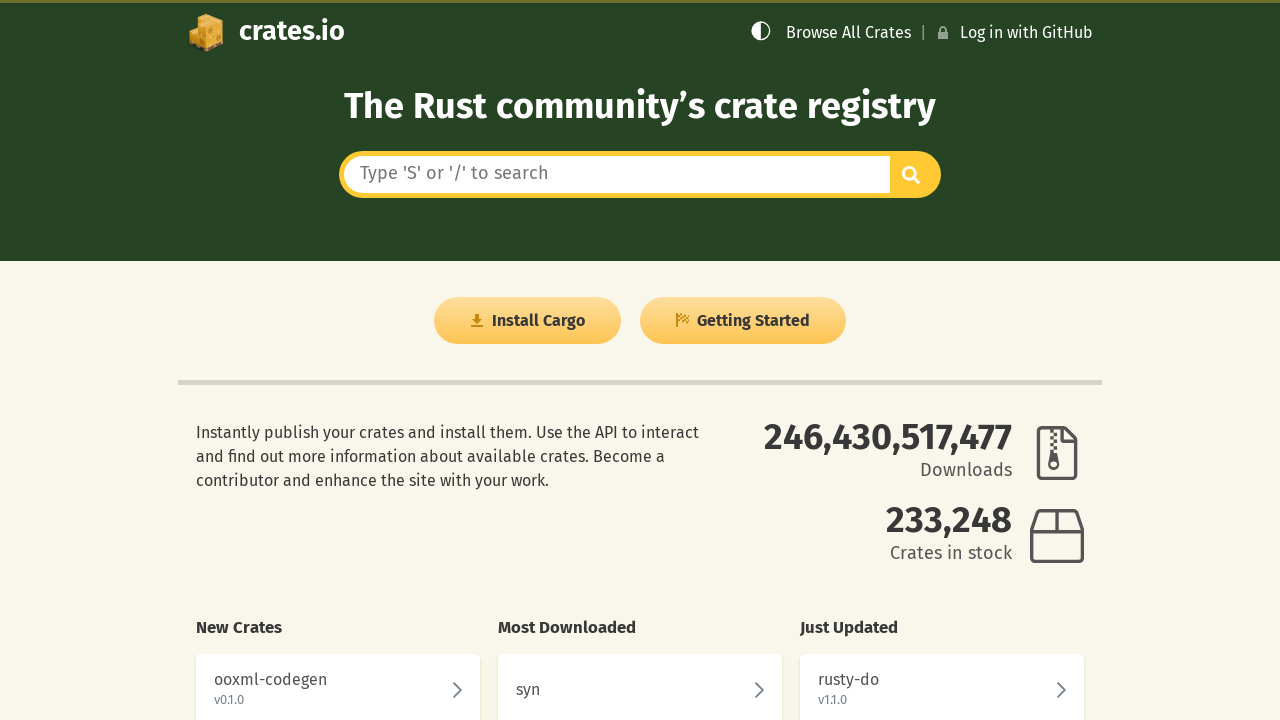

Navigated back to rust-lang.org using browser back button
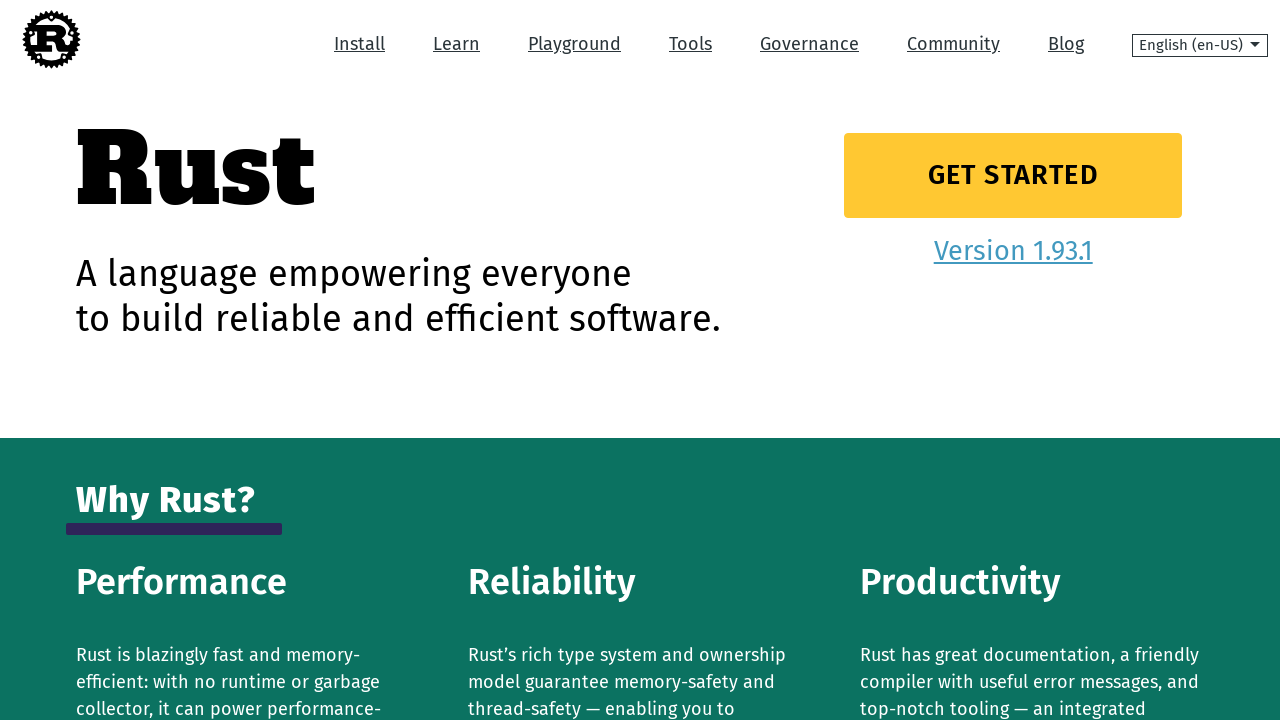

Rust-lang.org page loaded
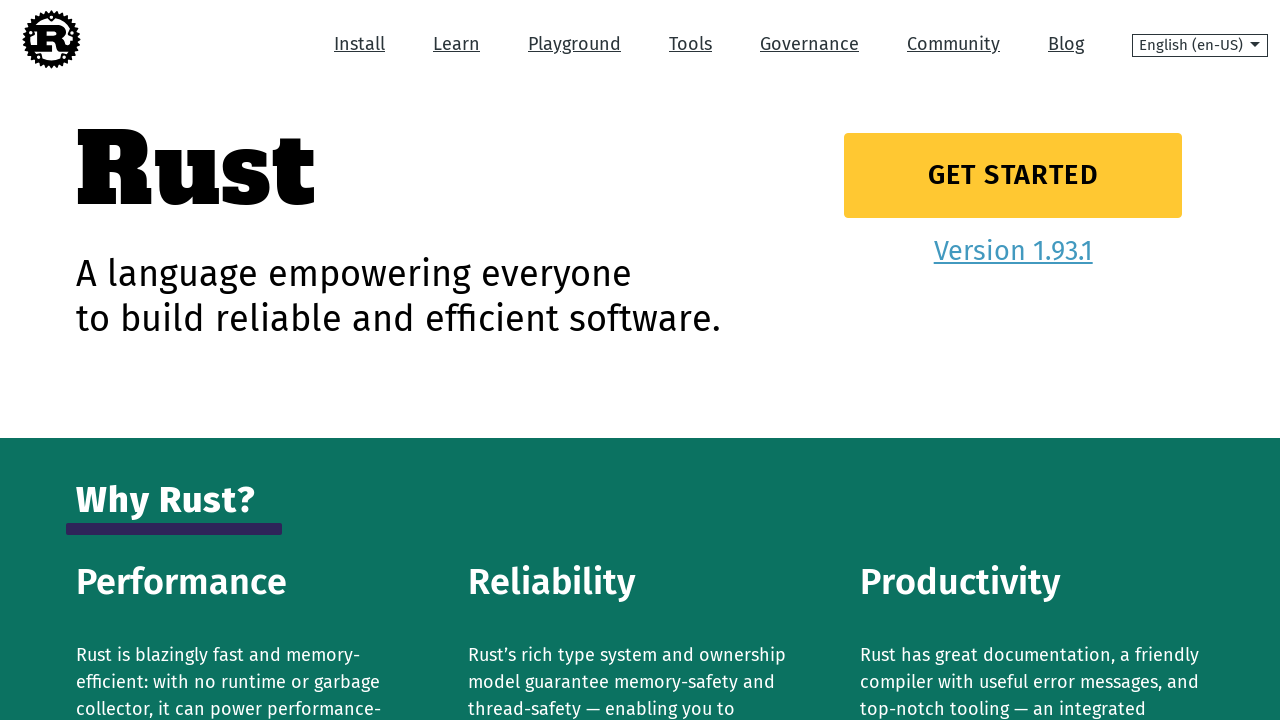

Navigated forward to crates.io using browser forward button
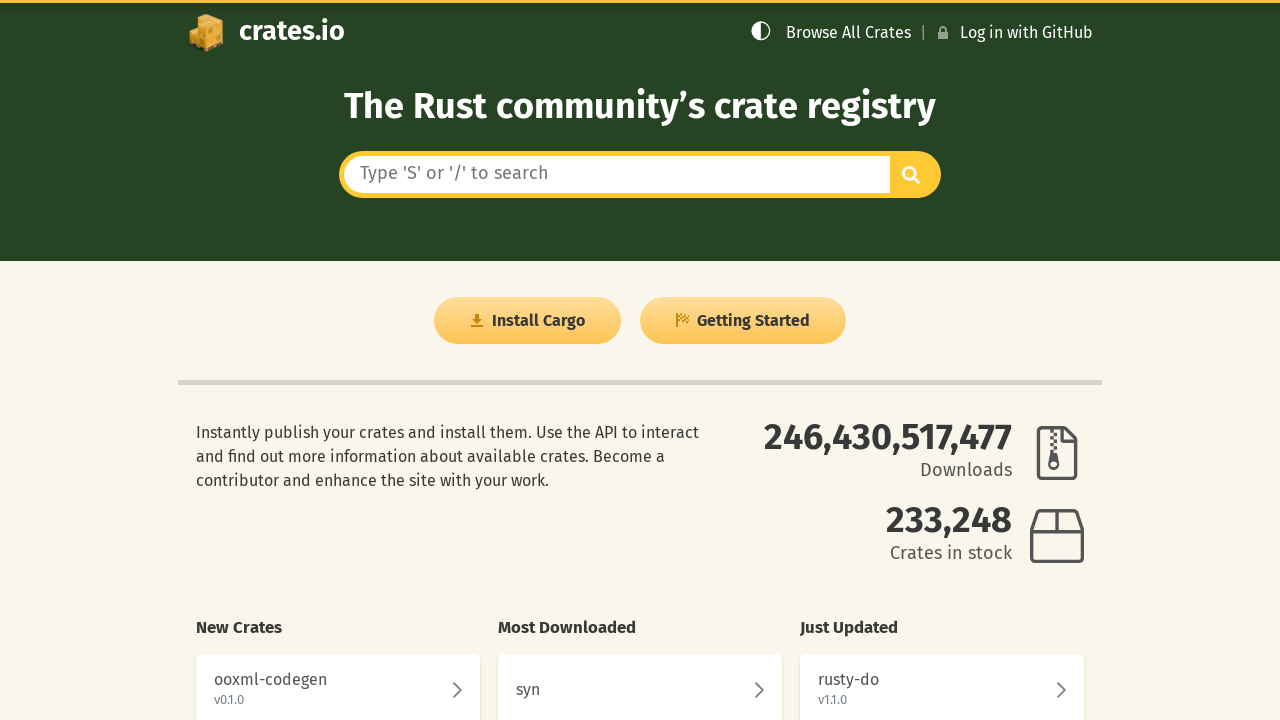

Crates.io page loaded again
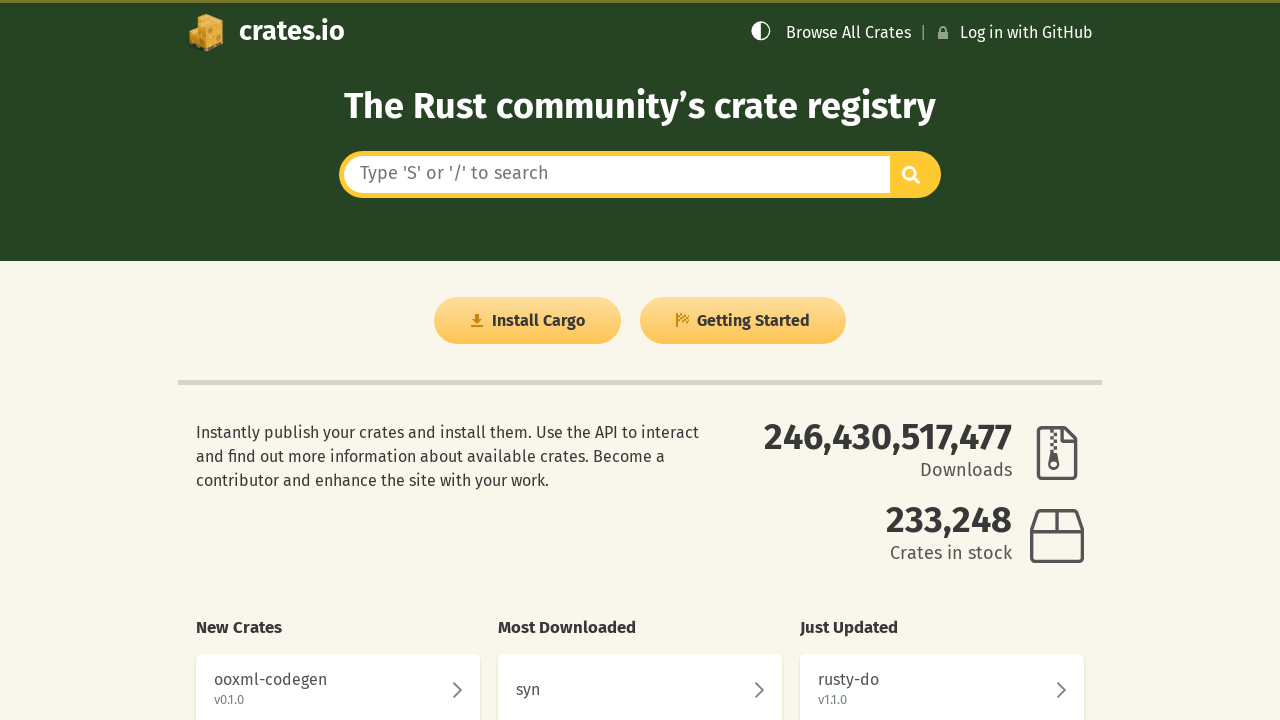

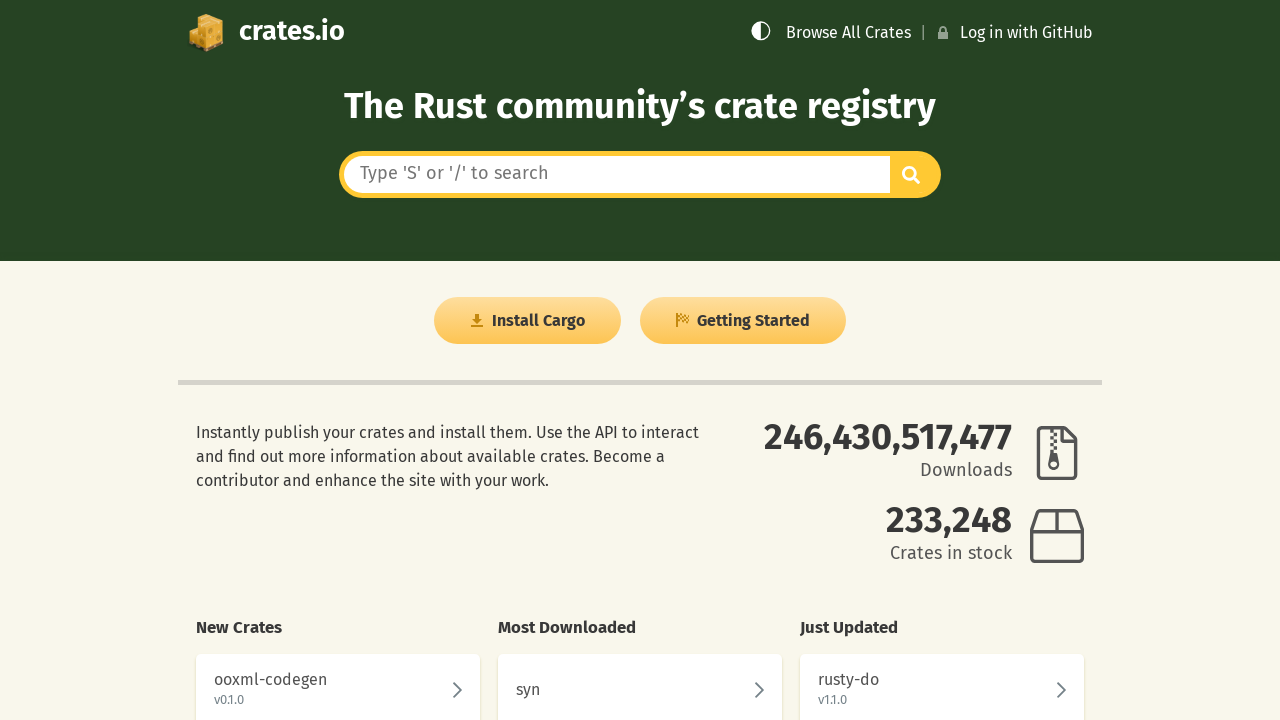